Simple test that navigates to a blogspot testing page and verifies the page loads successfully by maximizing the browser window.

Starting URL: https://omayo.blogspot.com/

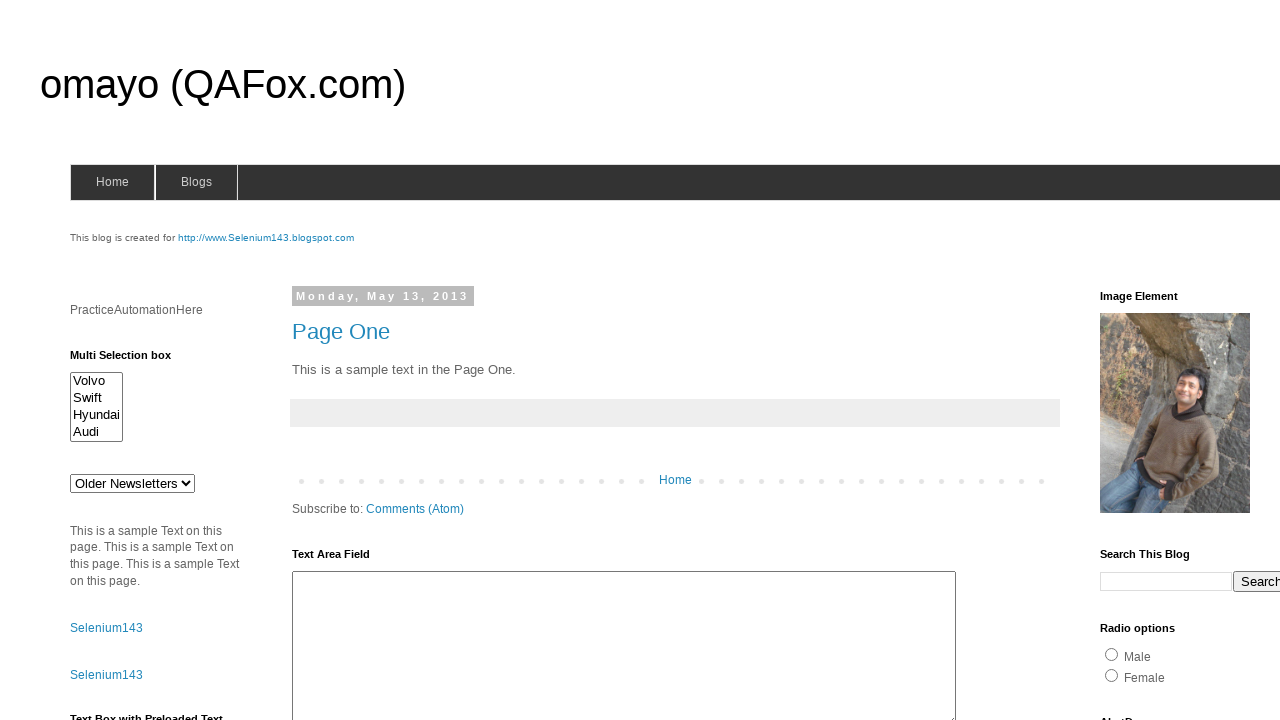

Set browser viewport to 1920x1080 (maximized equivalent)
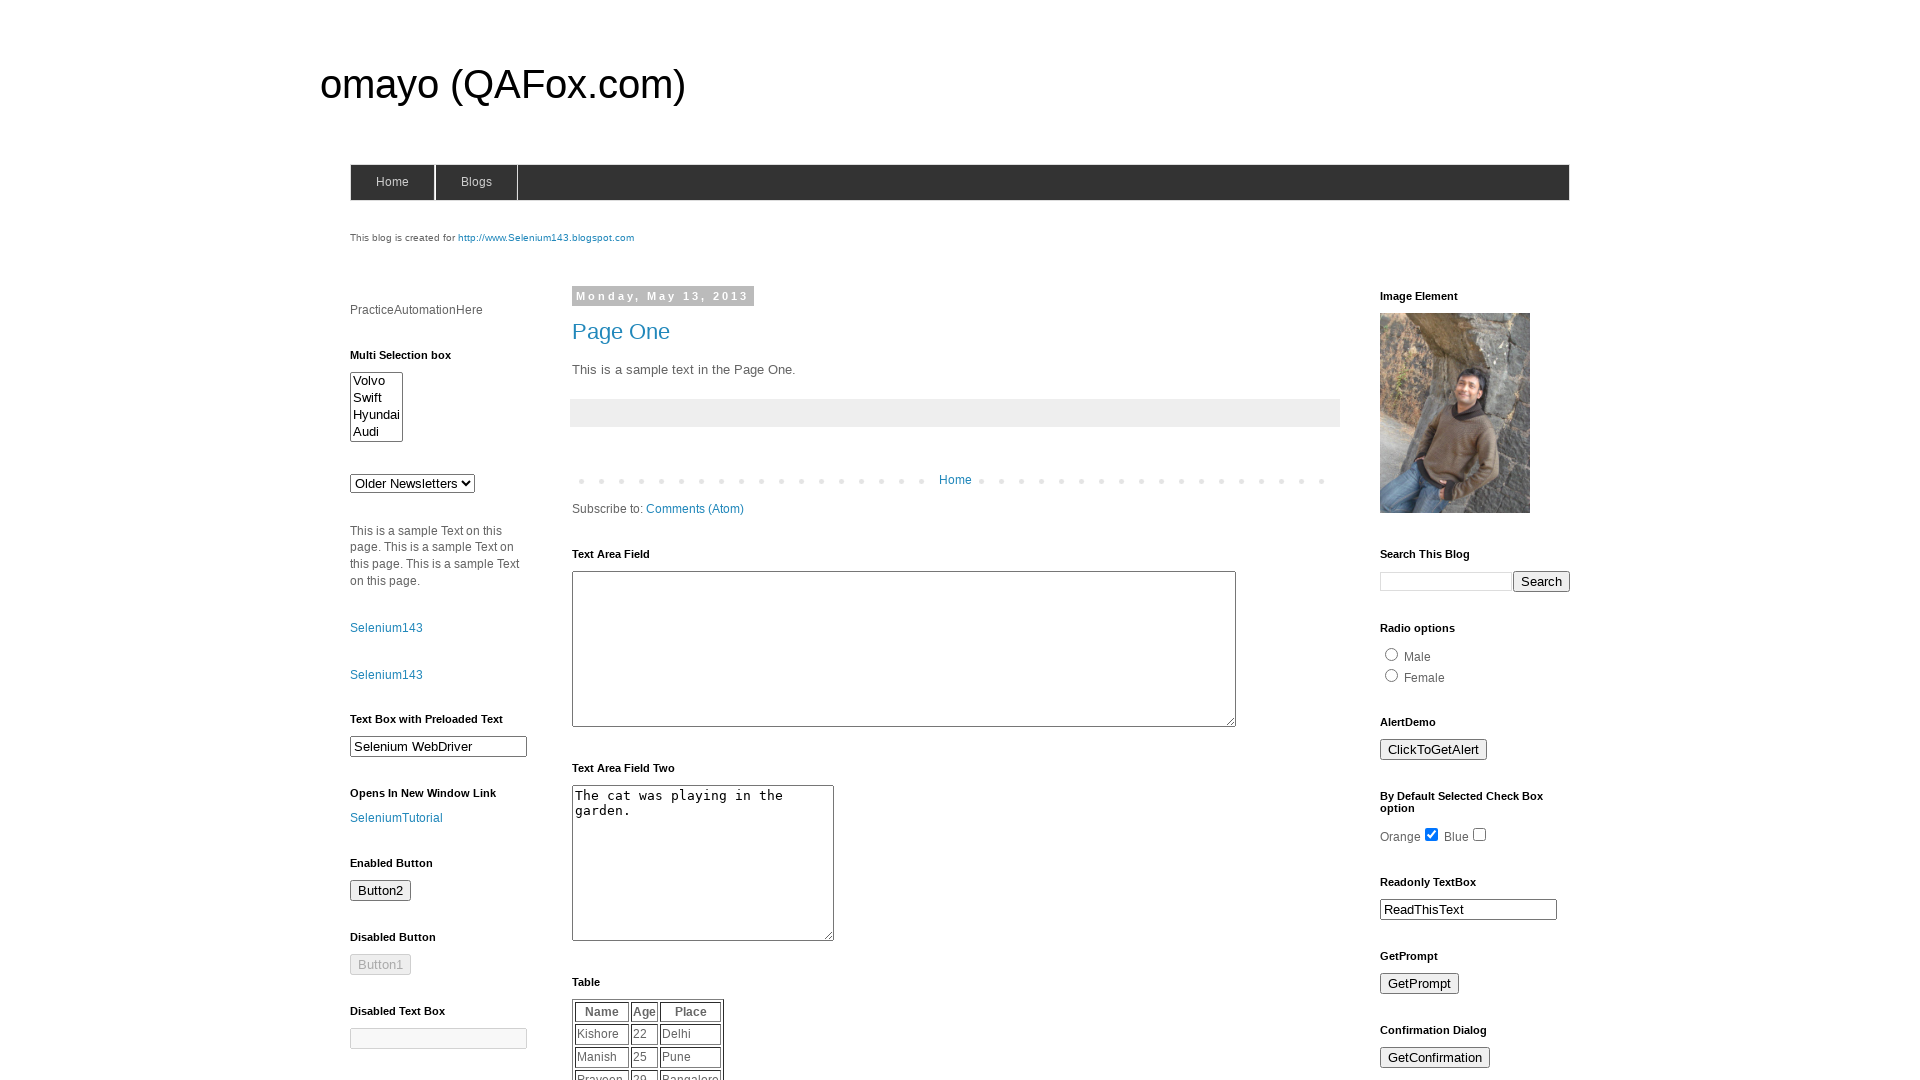

Blogspot testing page loaded successfully (domcontentloaded)
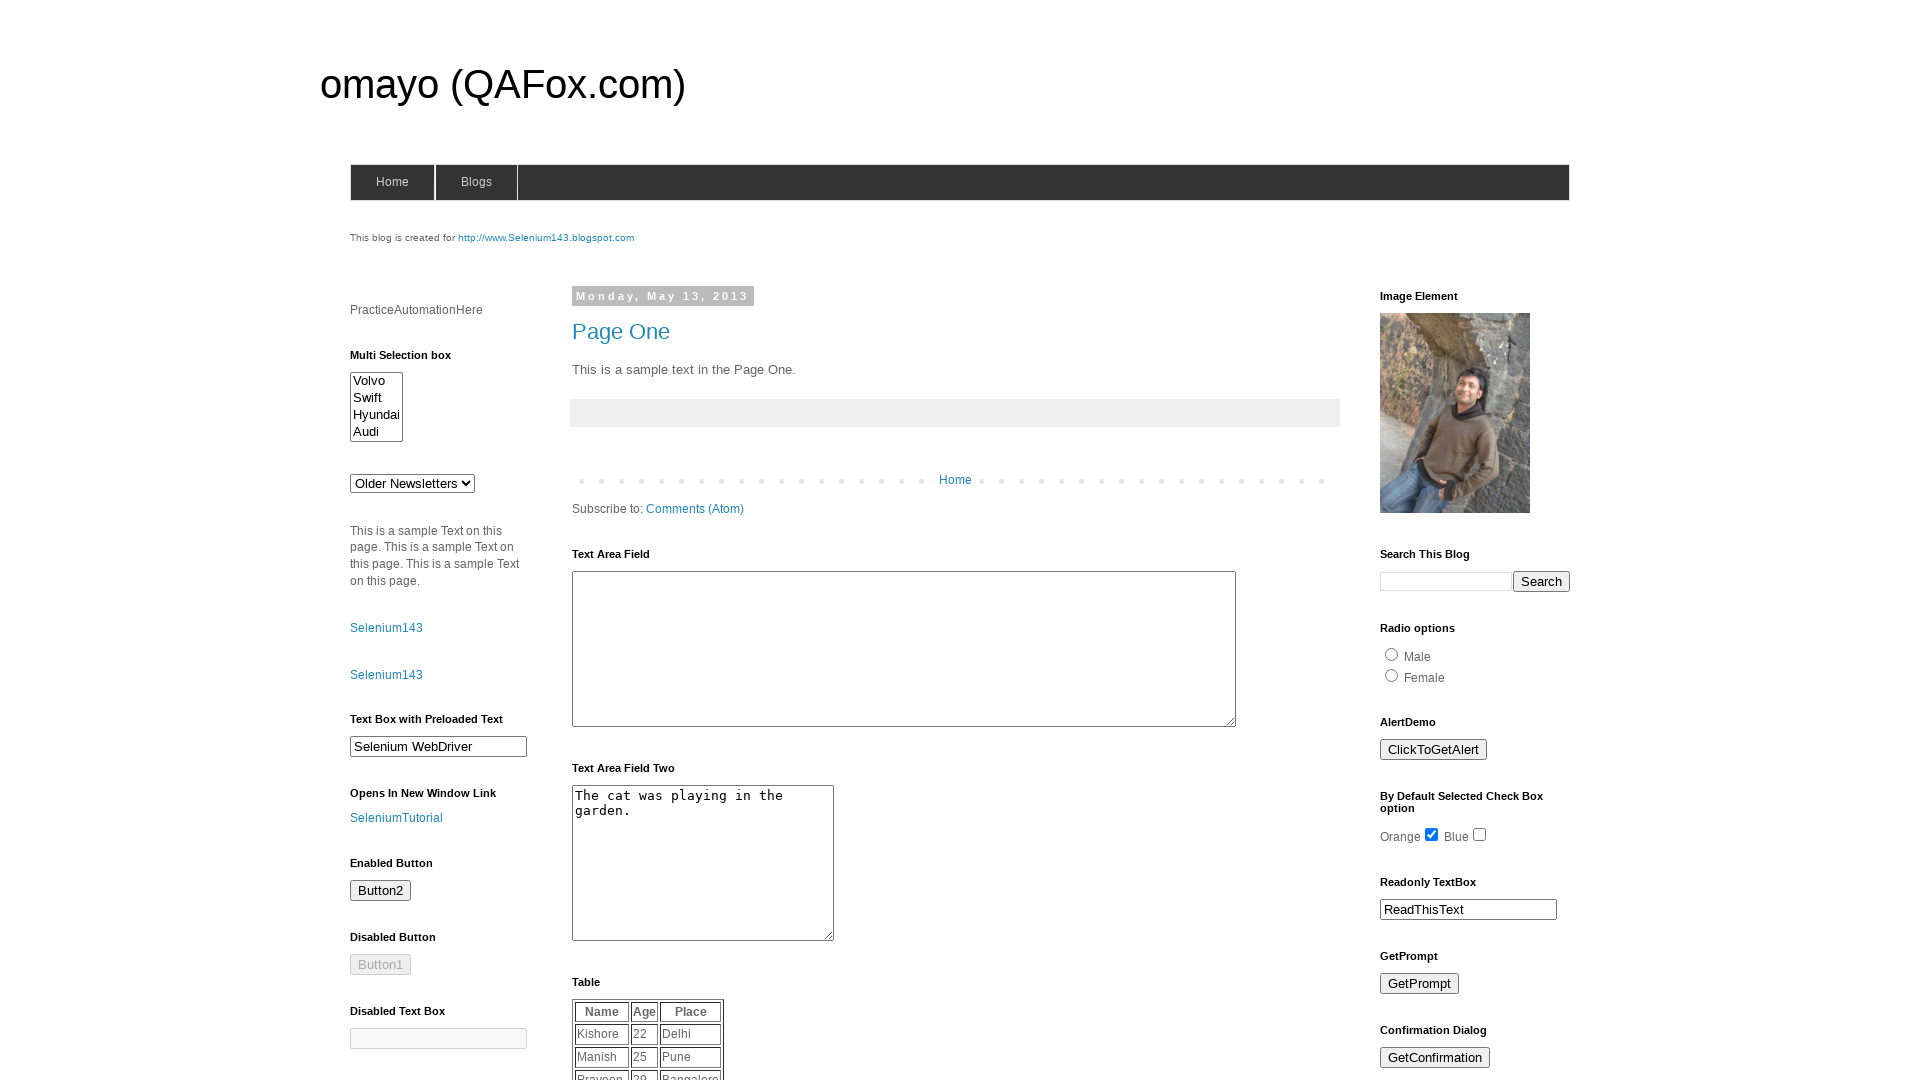

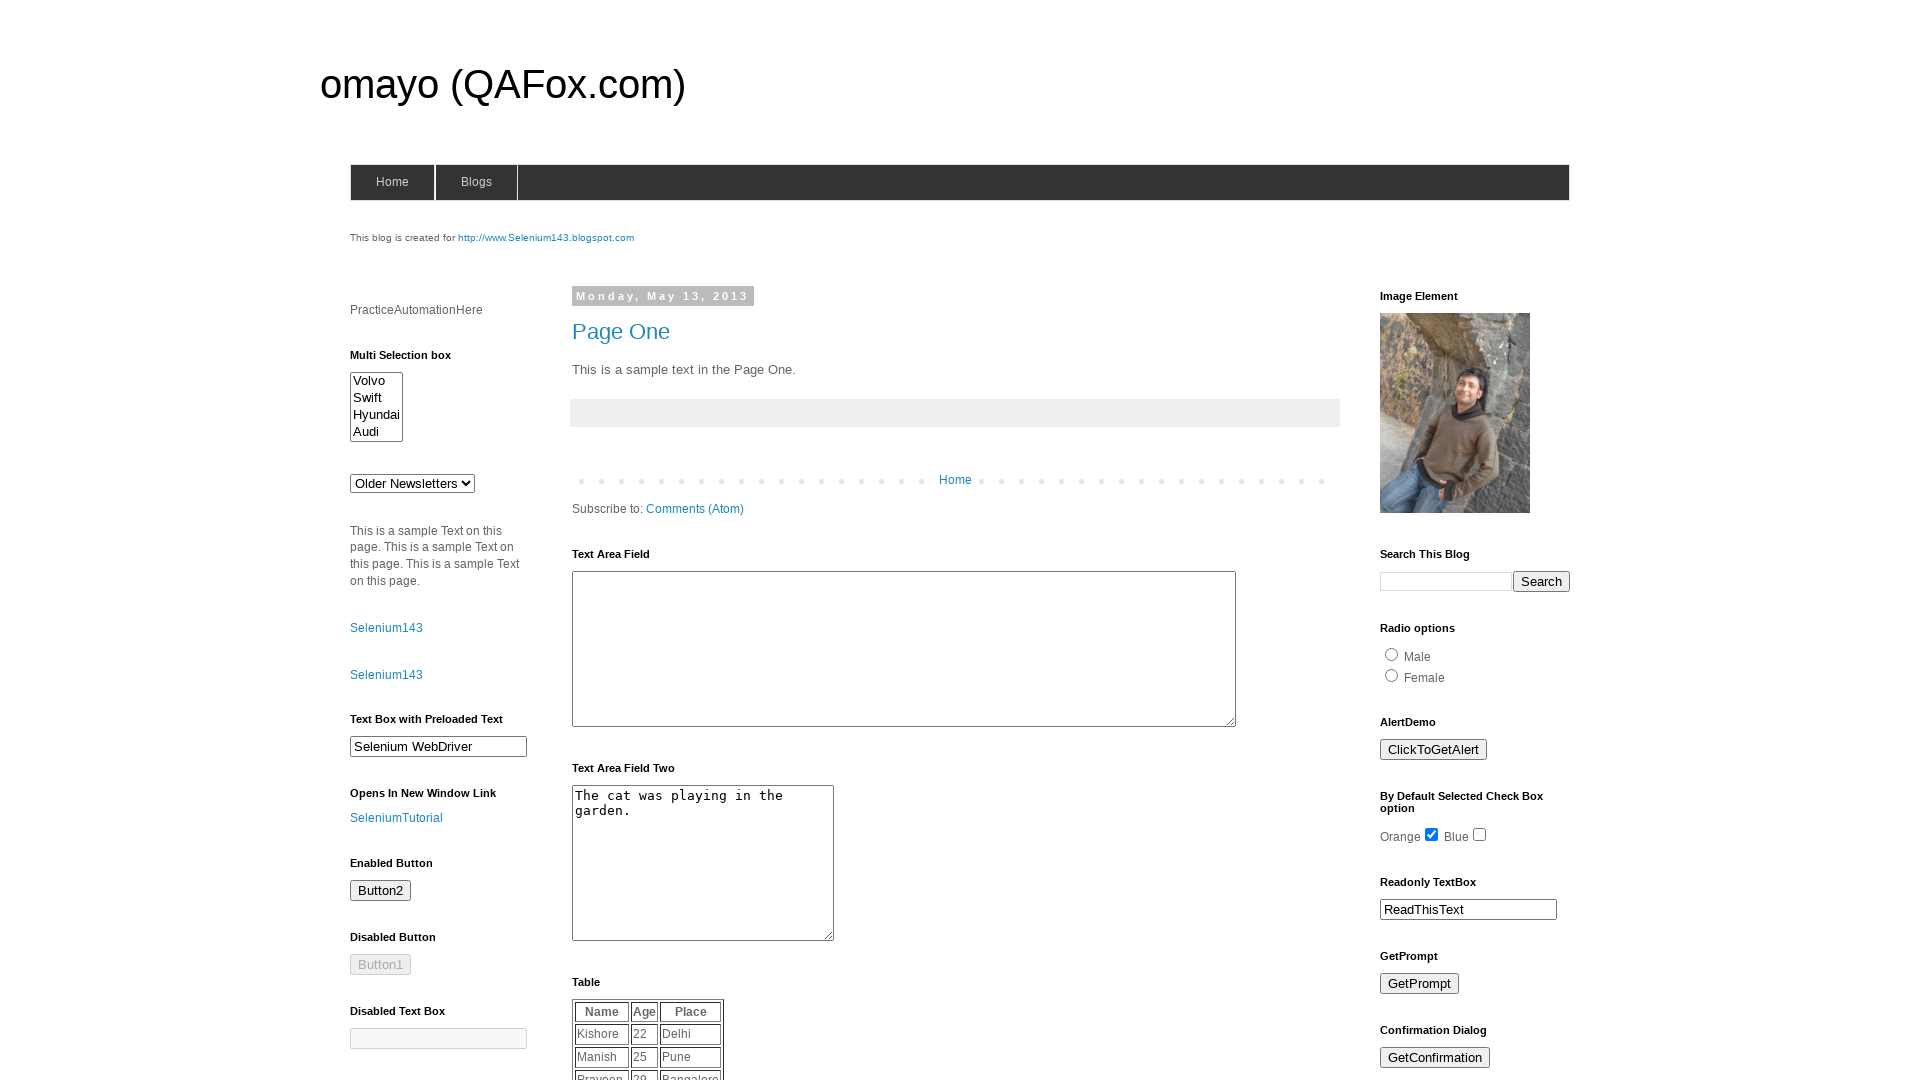